Tests the Automation Exercise website by verifying the page contains links, clicking on the Products link, and checking that the special offer image is displayed.

Starting URL: https://www.automationexercise.com/

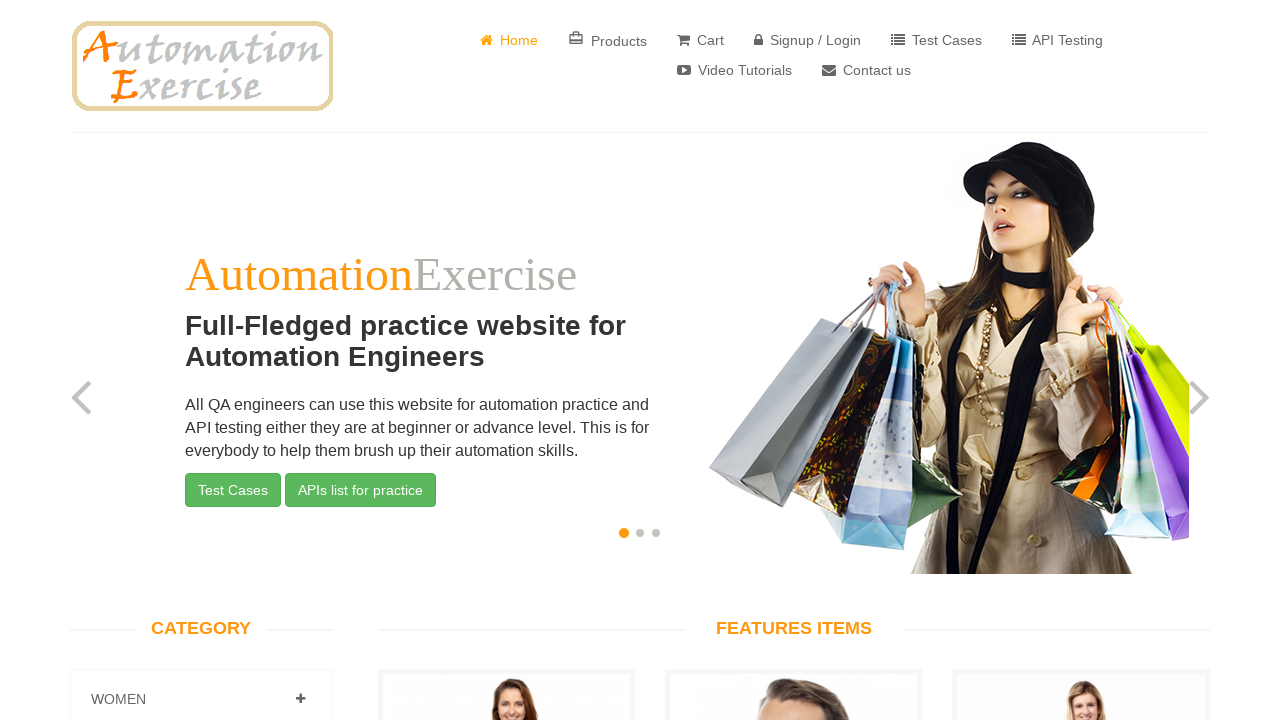

Navigated to Automation Exercise website
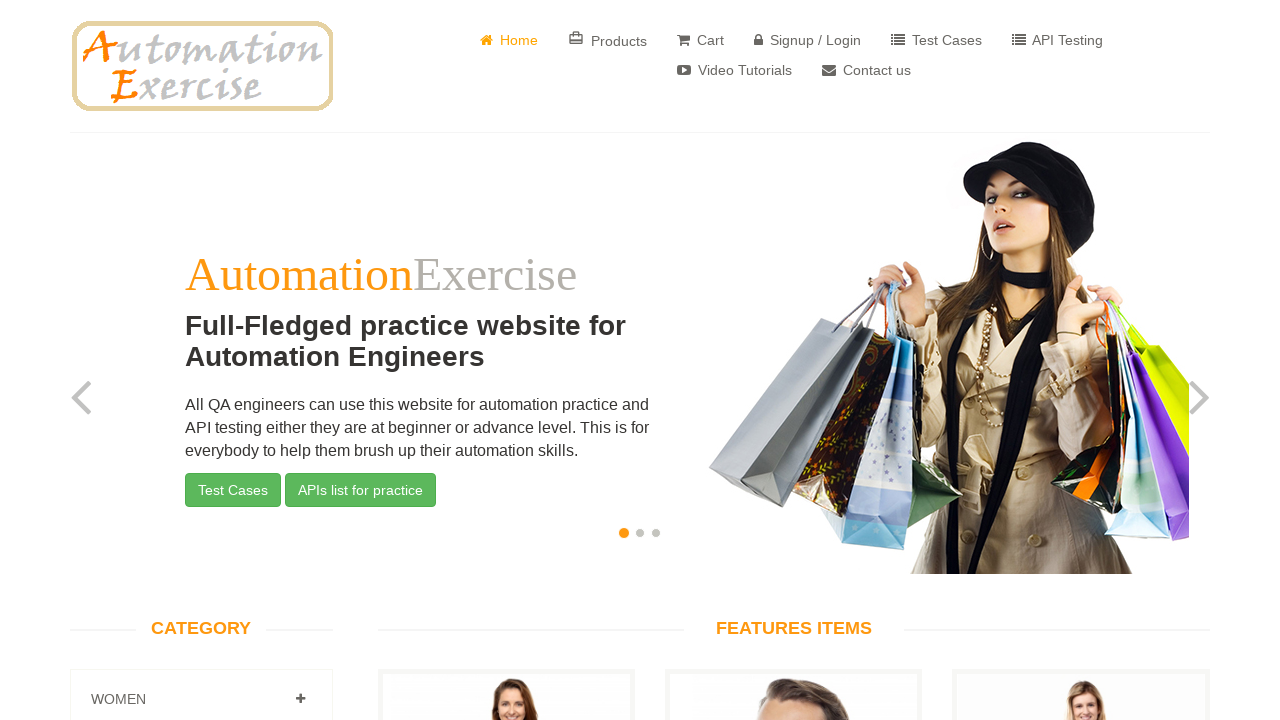

Located all links on the page
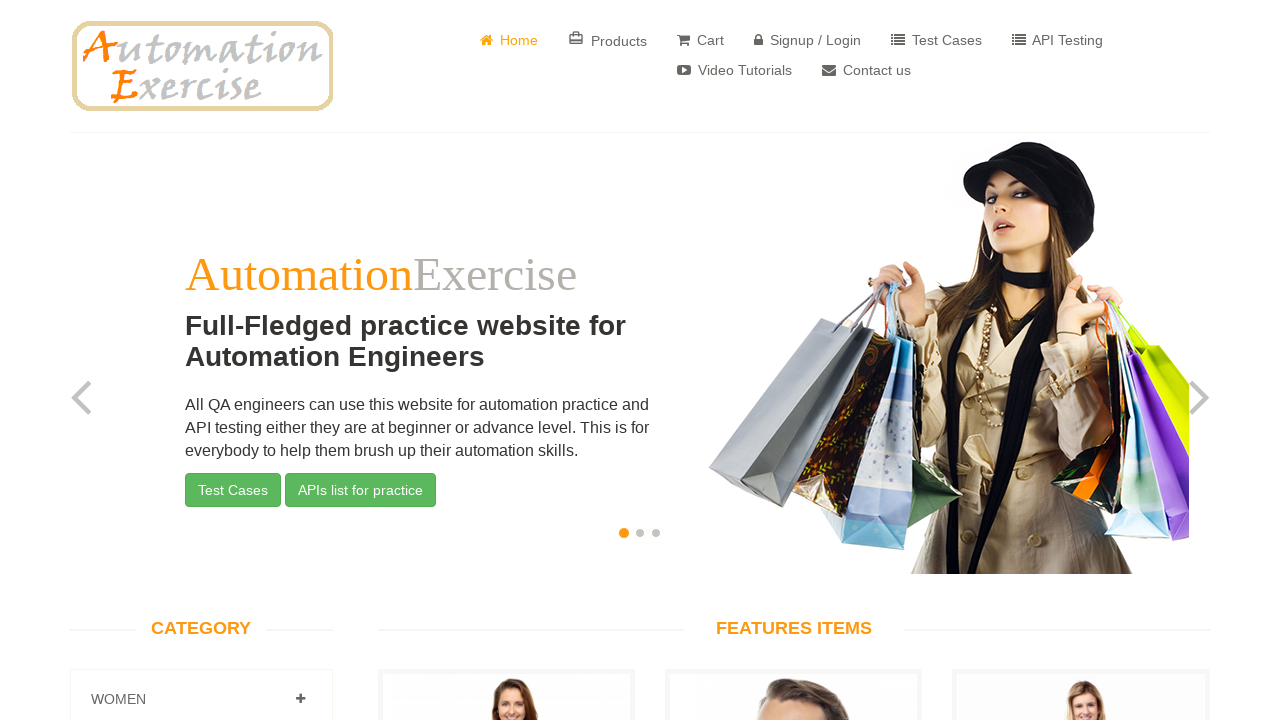

Counted 147 links on the page
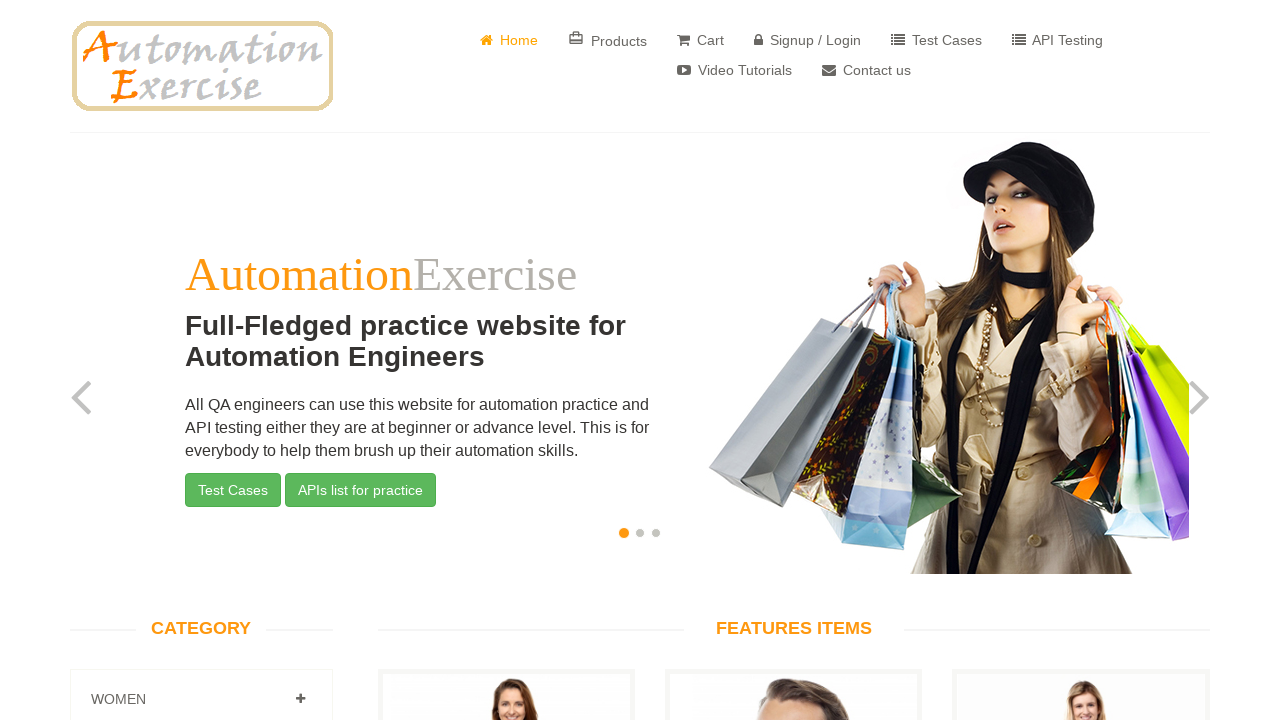

Clicked on Products link at (608, 40) on a[href='/products']
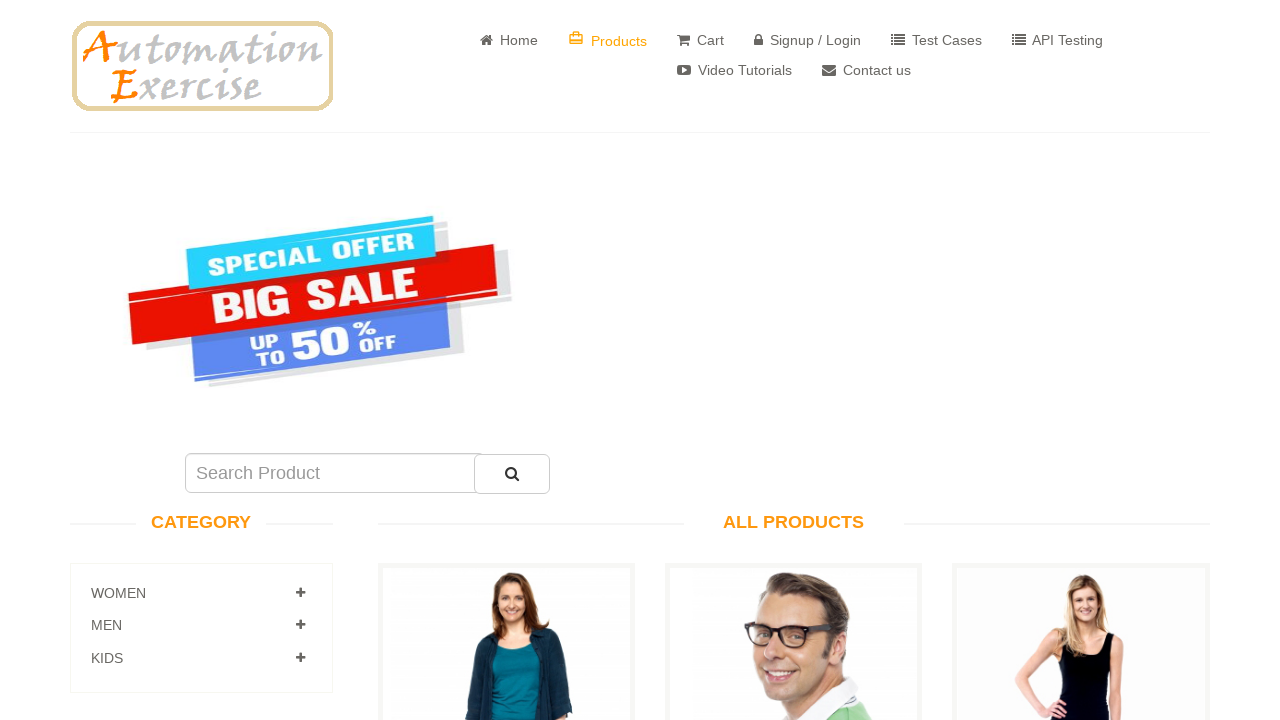

Located special offer image element
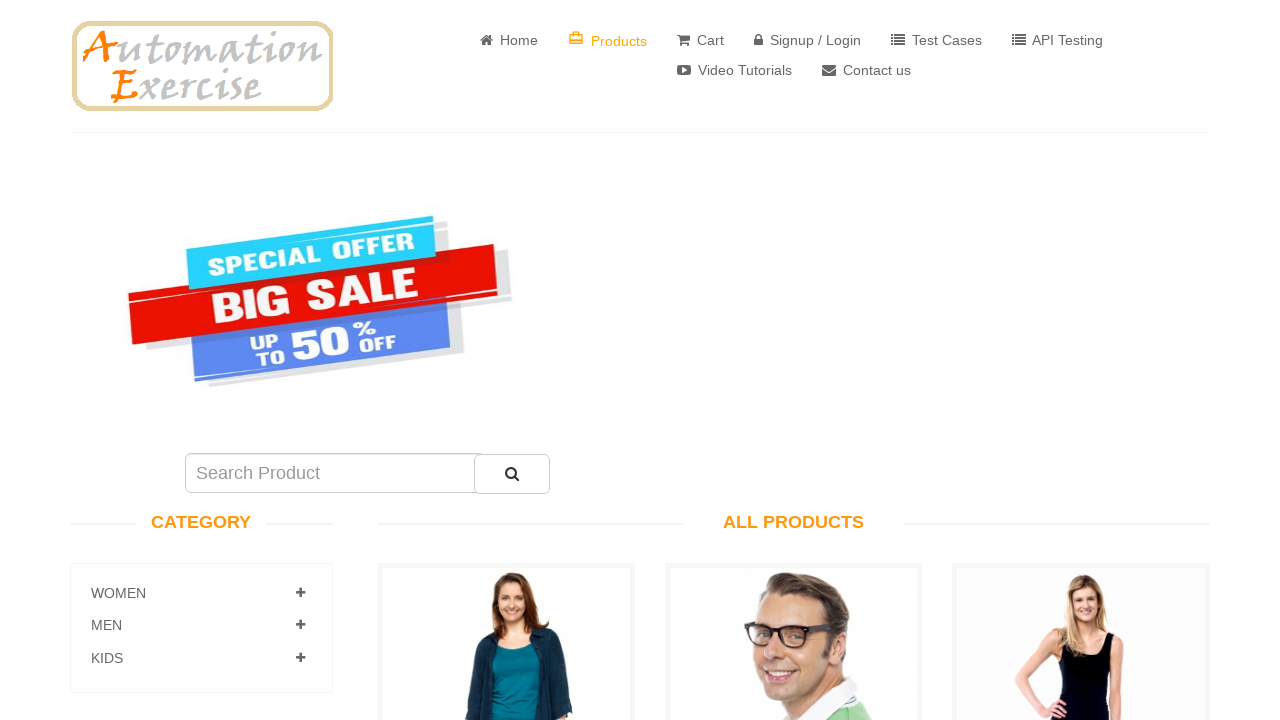

Special offer image became visible
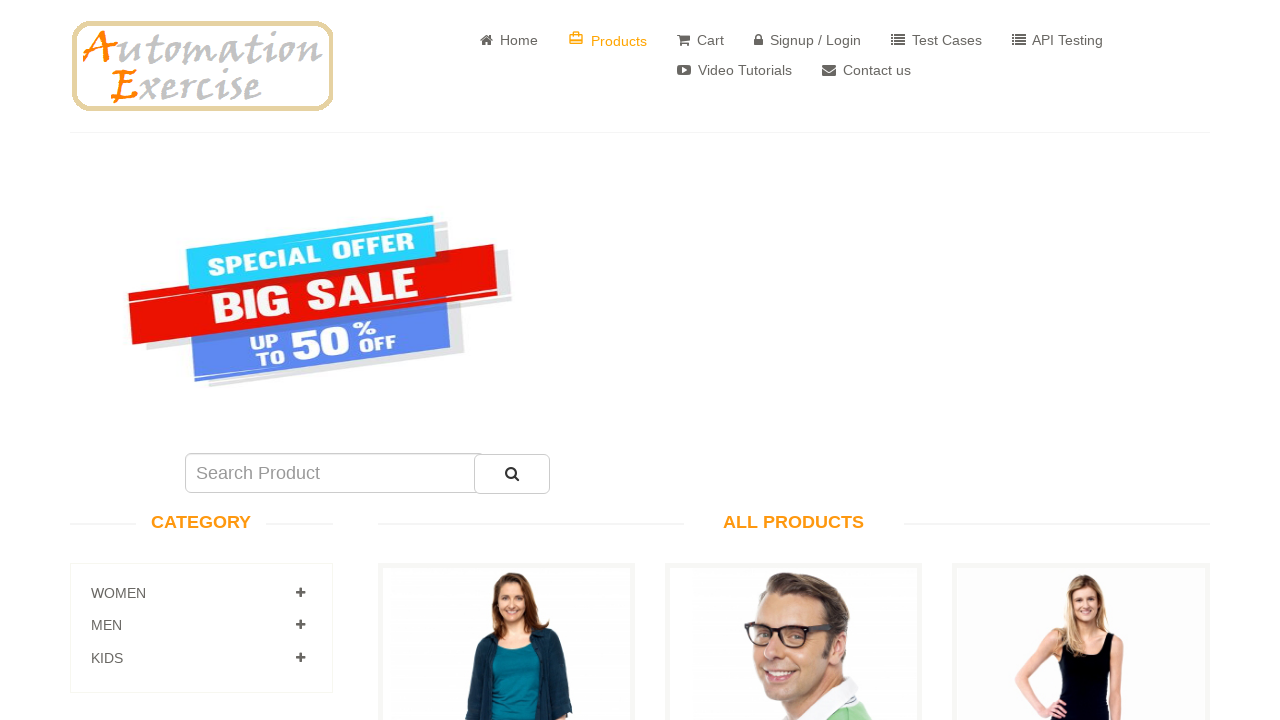

Verified special offer element is visible
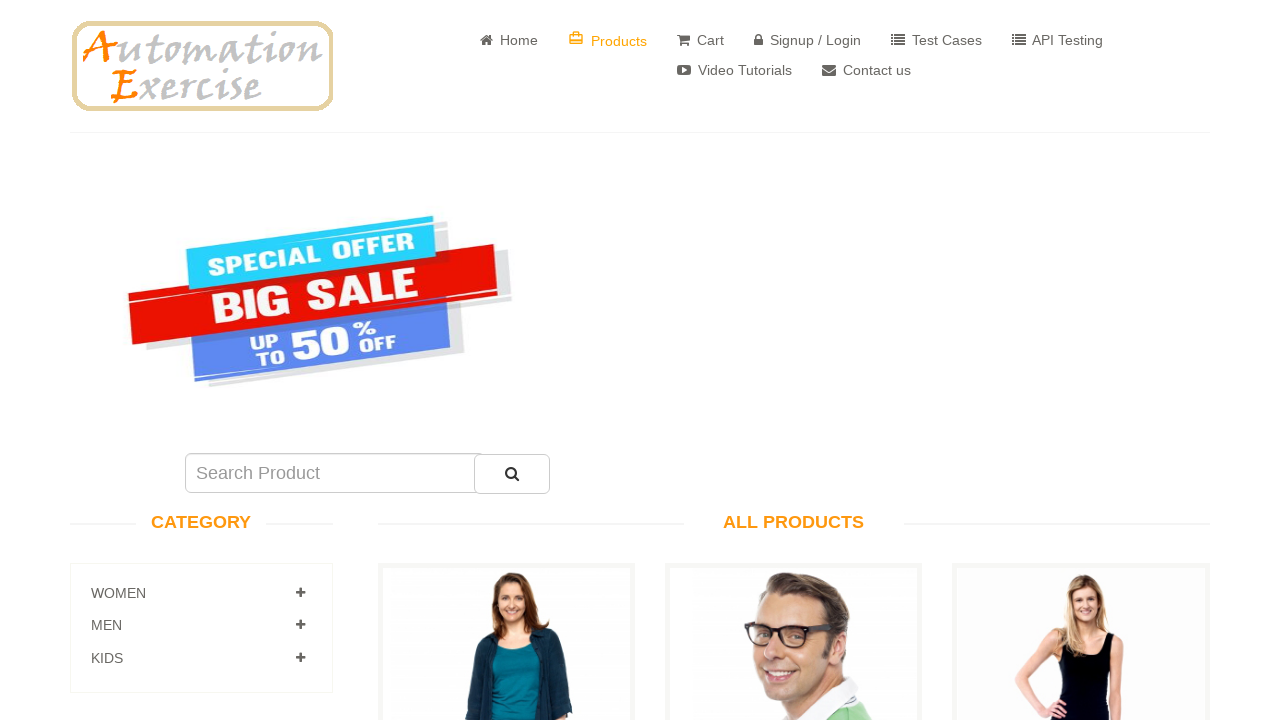

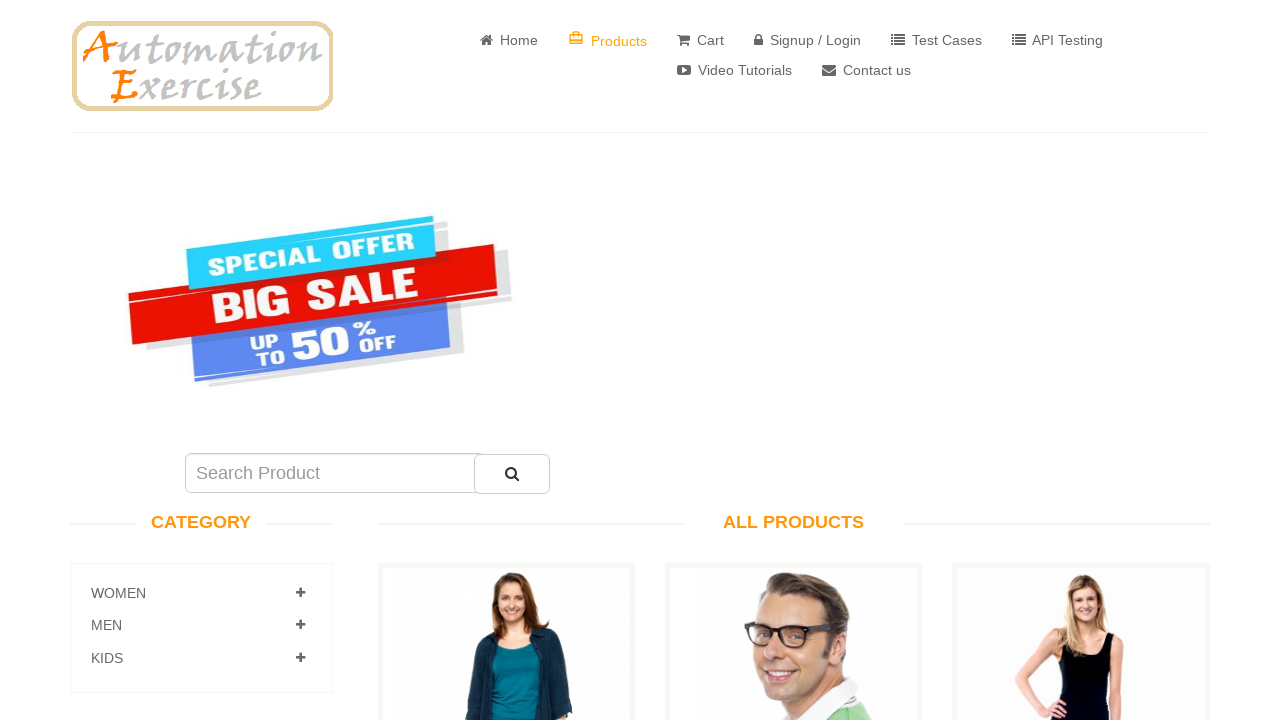